Tests different types of button clicks including double-click, right-click, and regular click

Starting URL: https://demoqa.com/elements

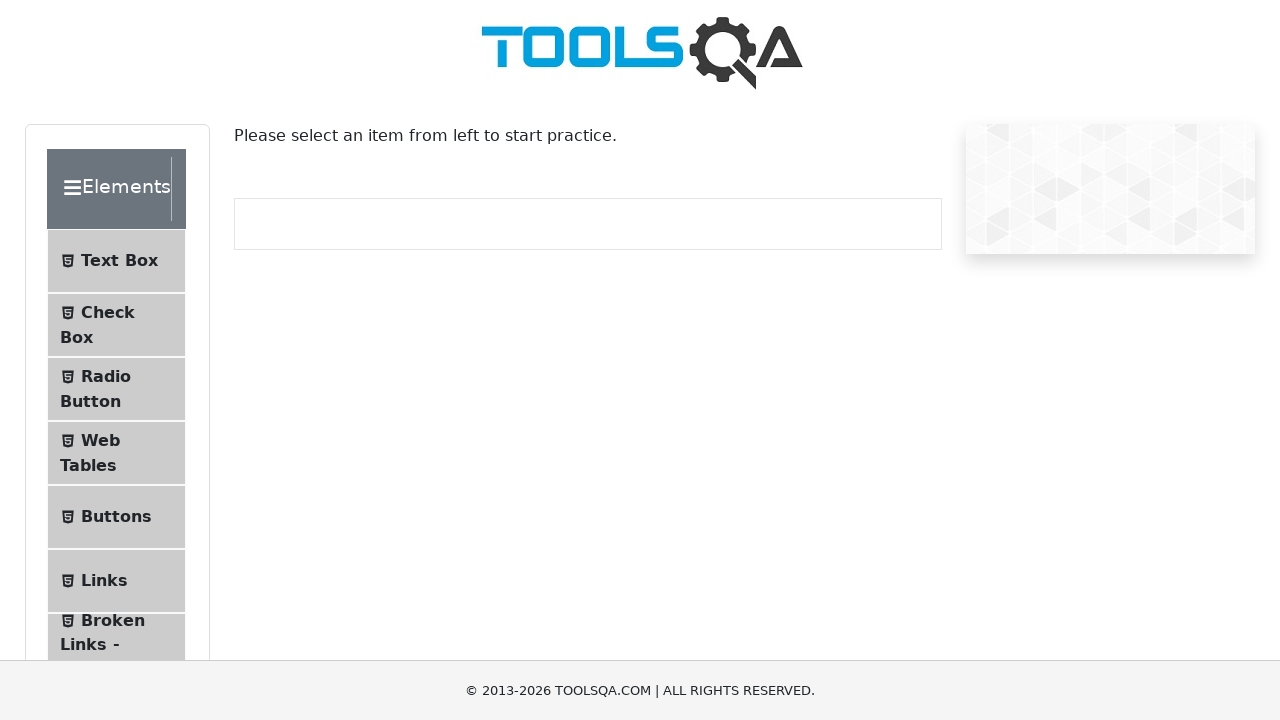

Clicked on Buttons menu item at (116, 517) on xpath=(//span)[8]
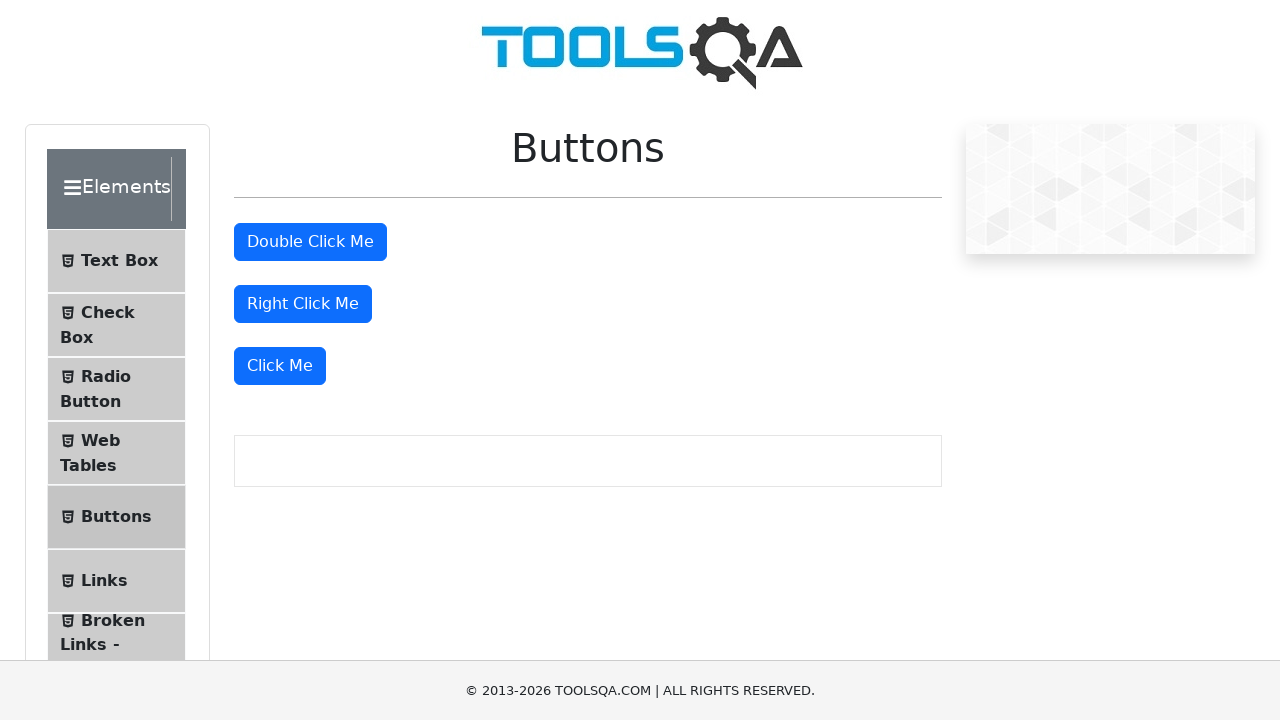

Double click button became visible
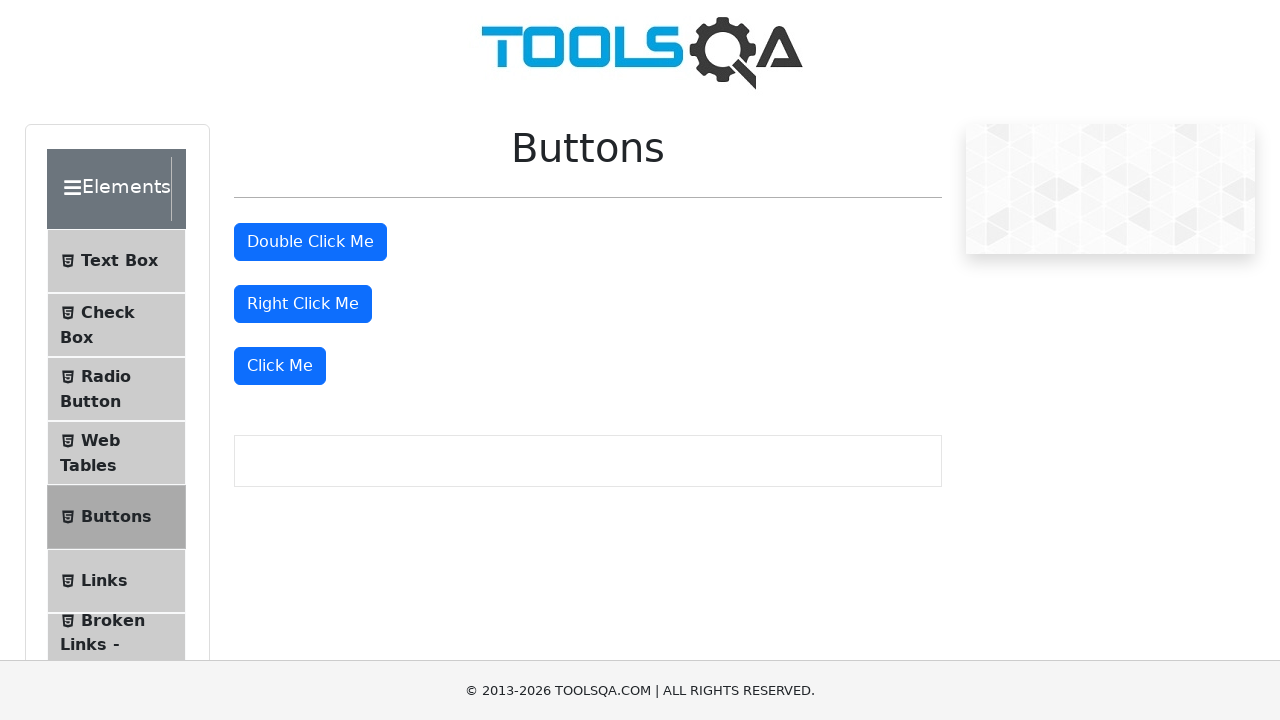

Performed double-click on double click button at (310, 242) on #doubleClickBtn
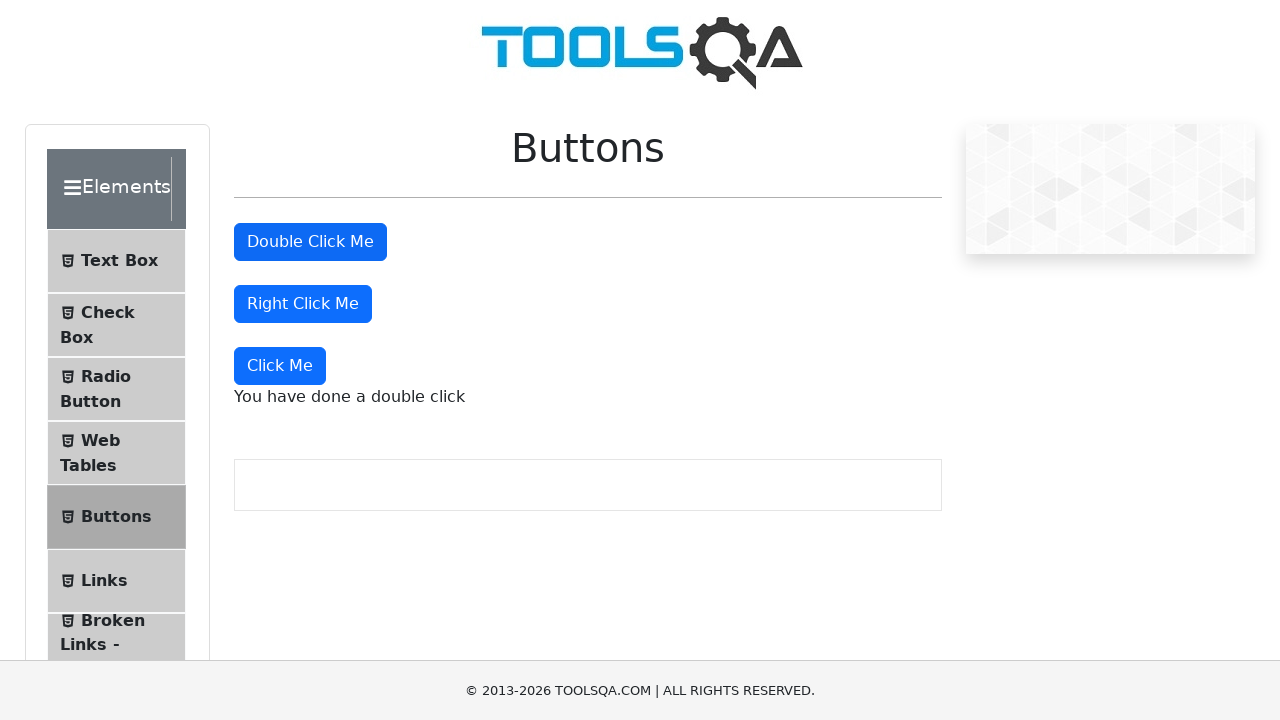

Right click button became visible
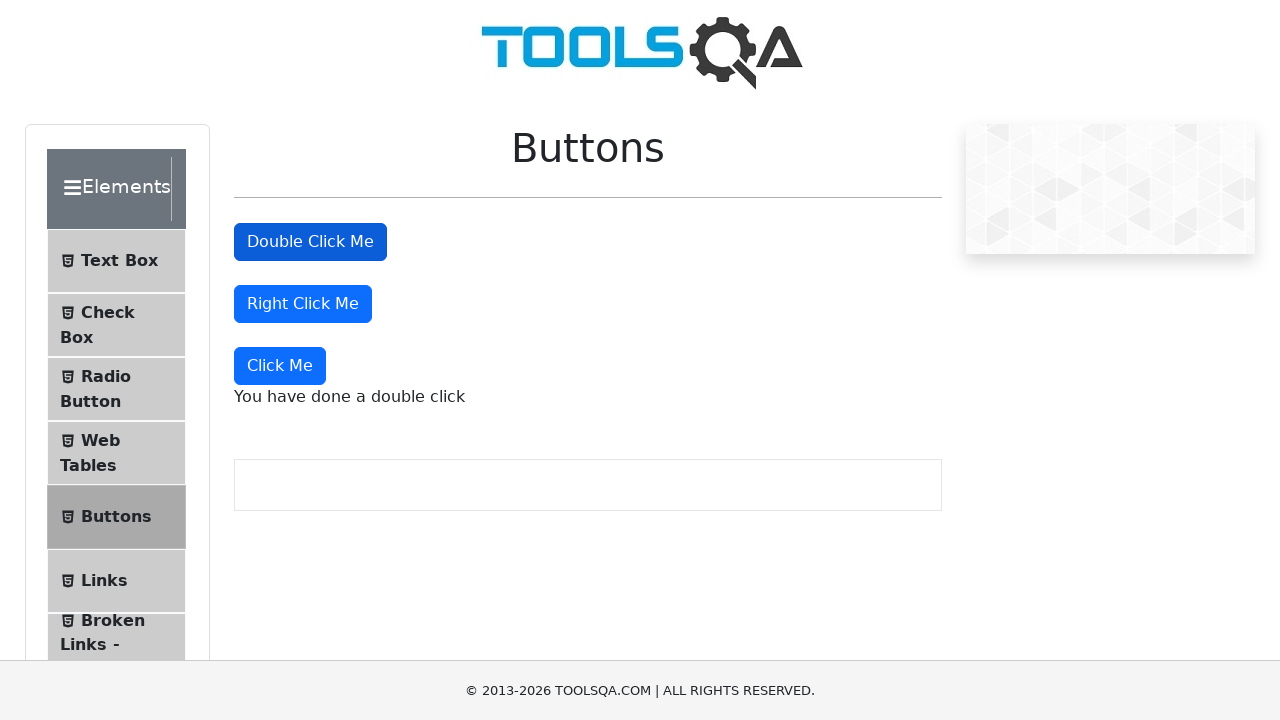

Performed right-click on right click button at (303, 304) on #rightClickBtn
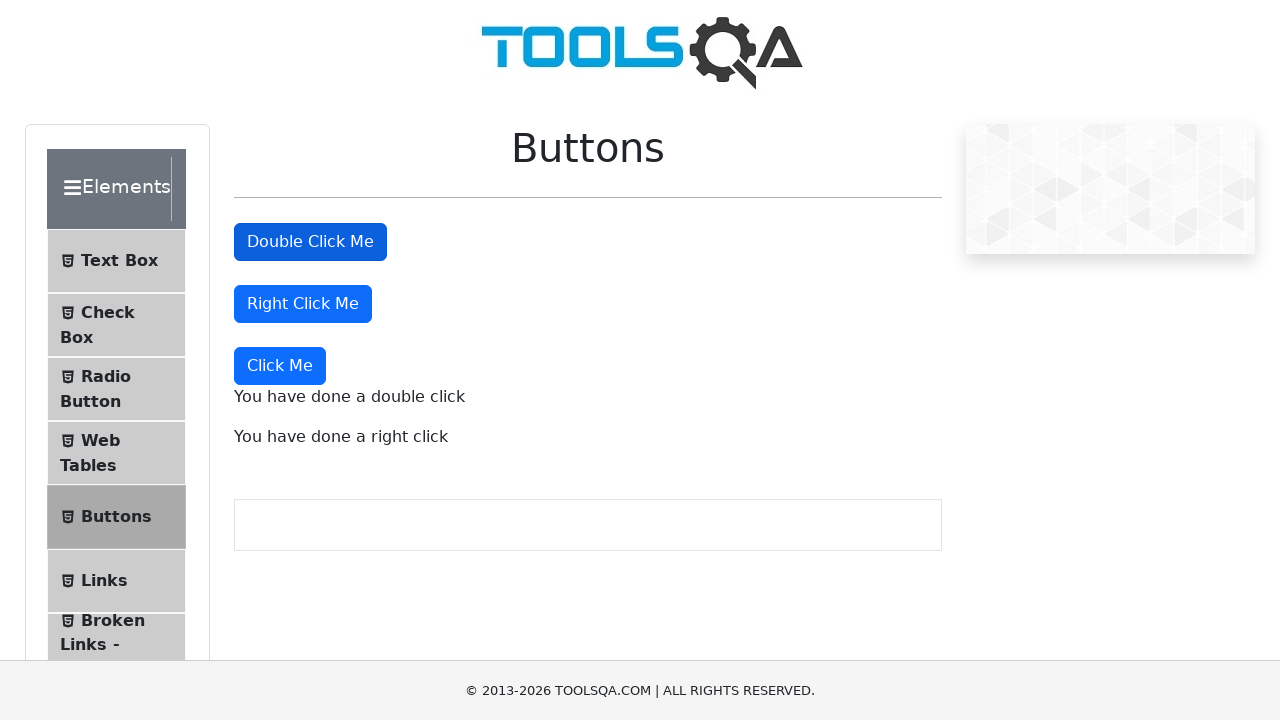

Regular click button became visible
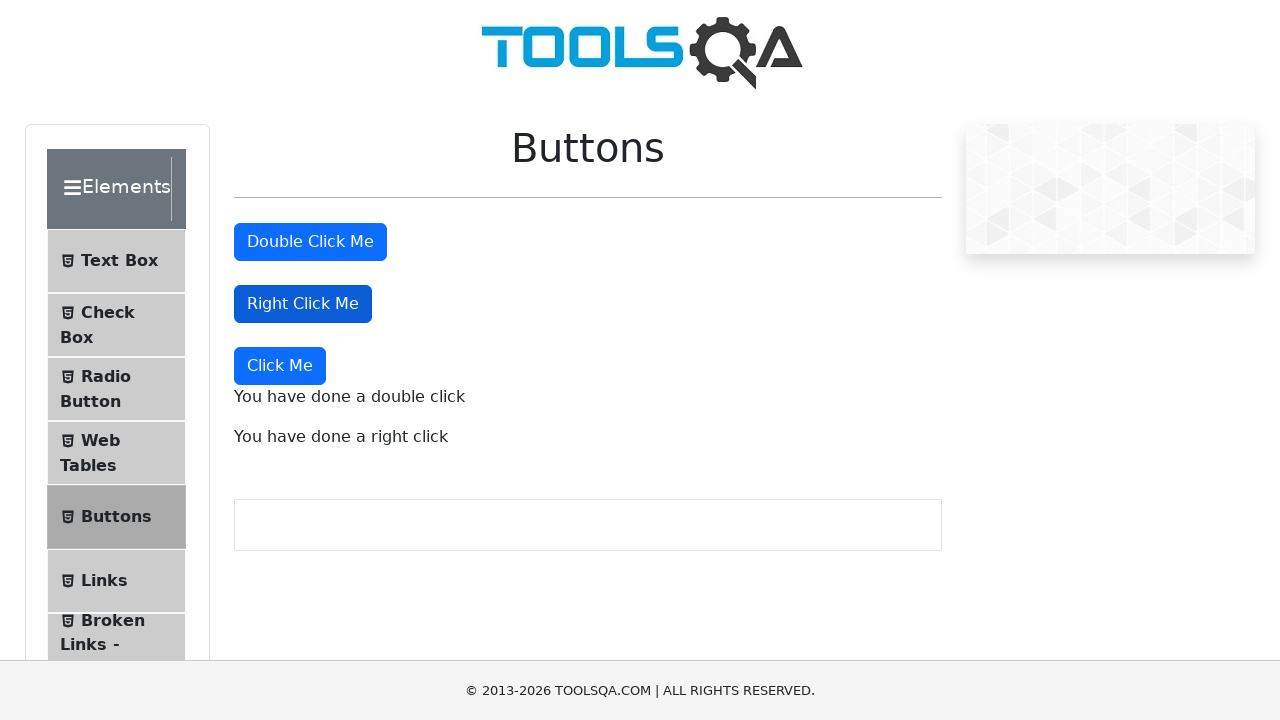

Performed regular click on the button at (280, 366) on xpath=(//button)[4]
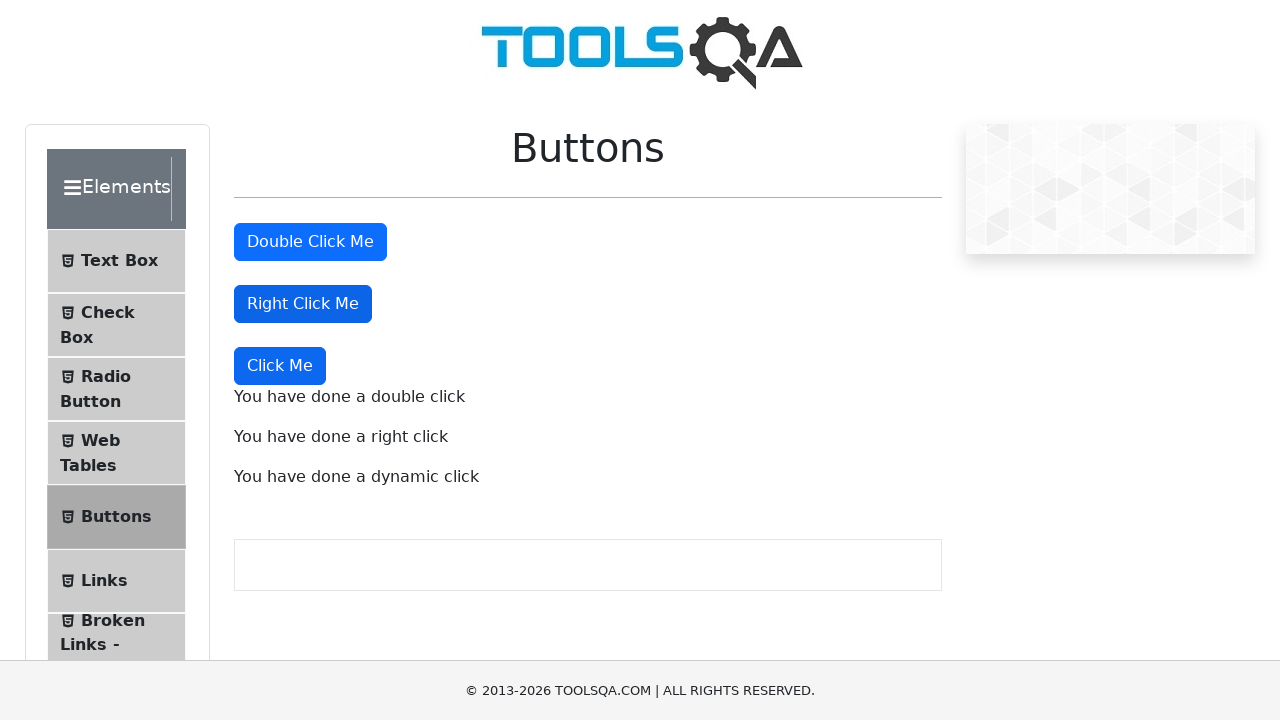

Scrolled down the page by 250px horizontally and 350px vertically
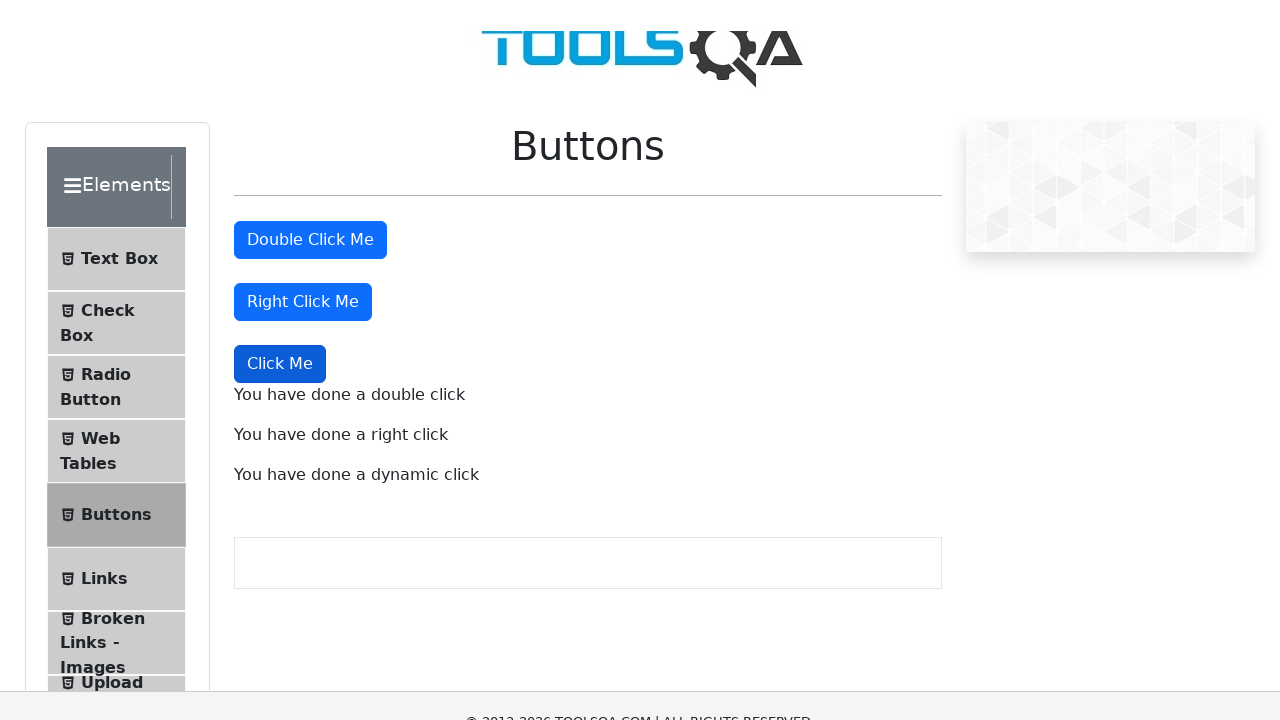

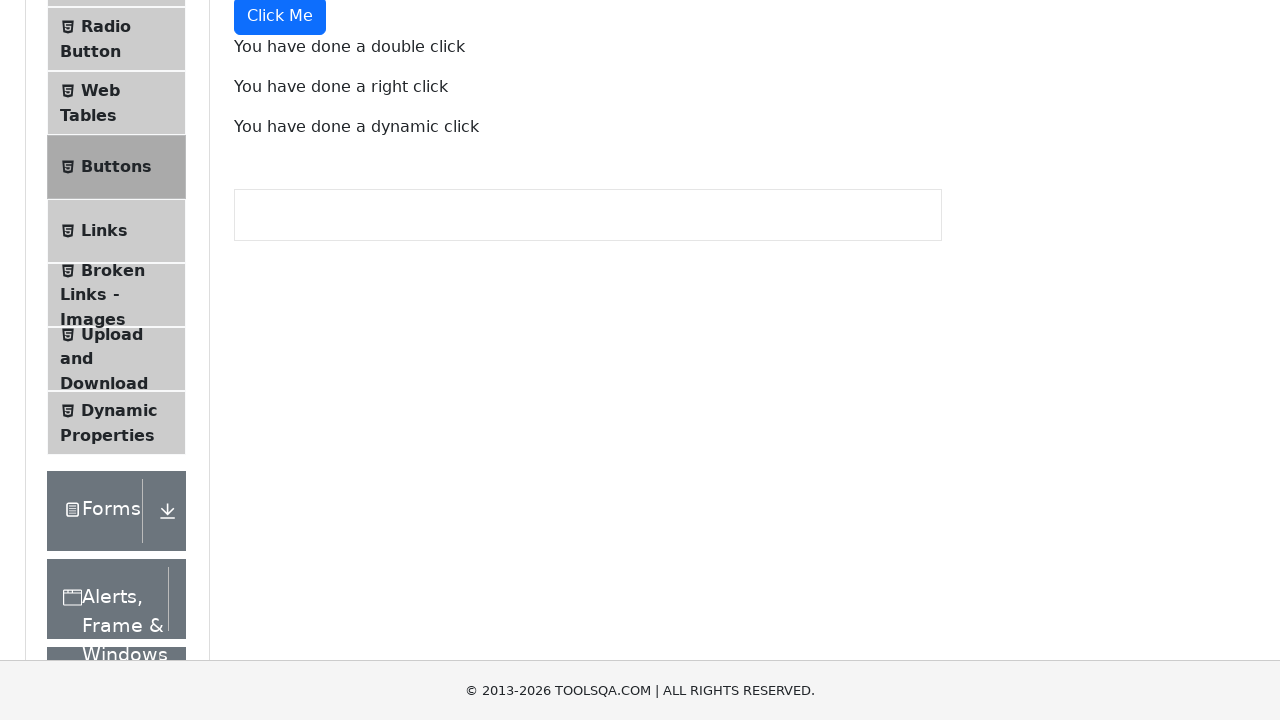